Clicks a broken link and verifies the error page title

Starting URL: https://www.leafground.com/link.xhtml

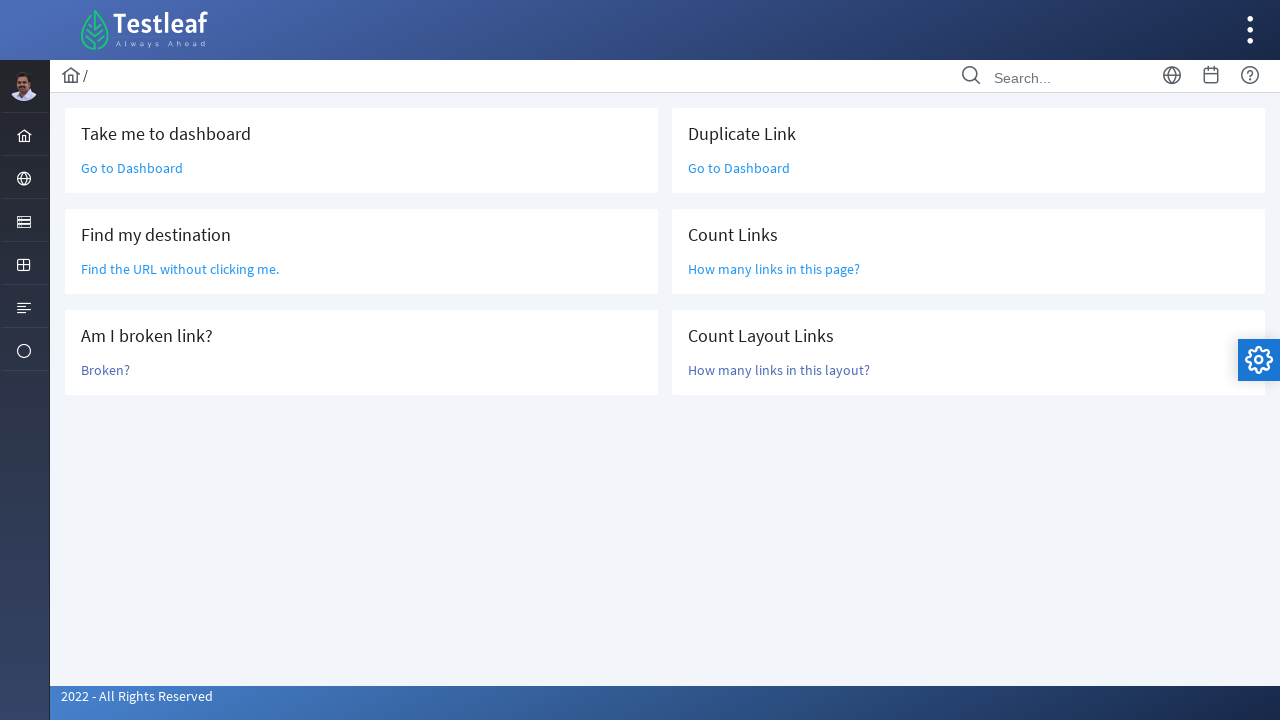

Clicked broken link at (106, 370) on text=Broken?
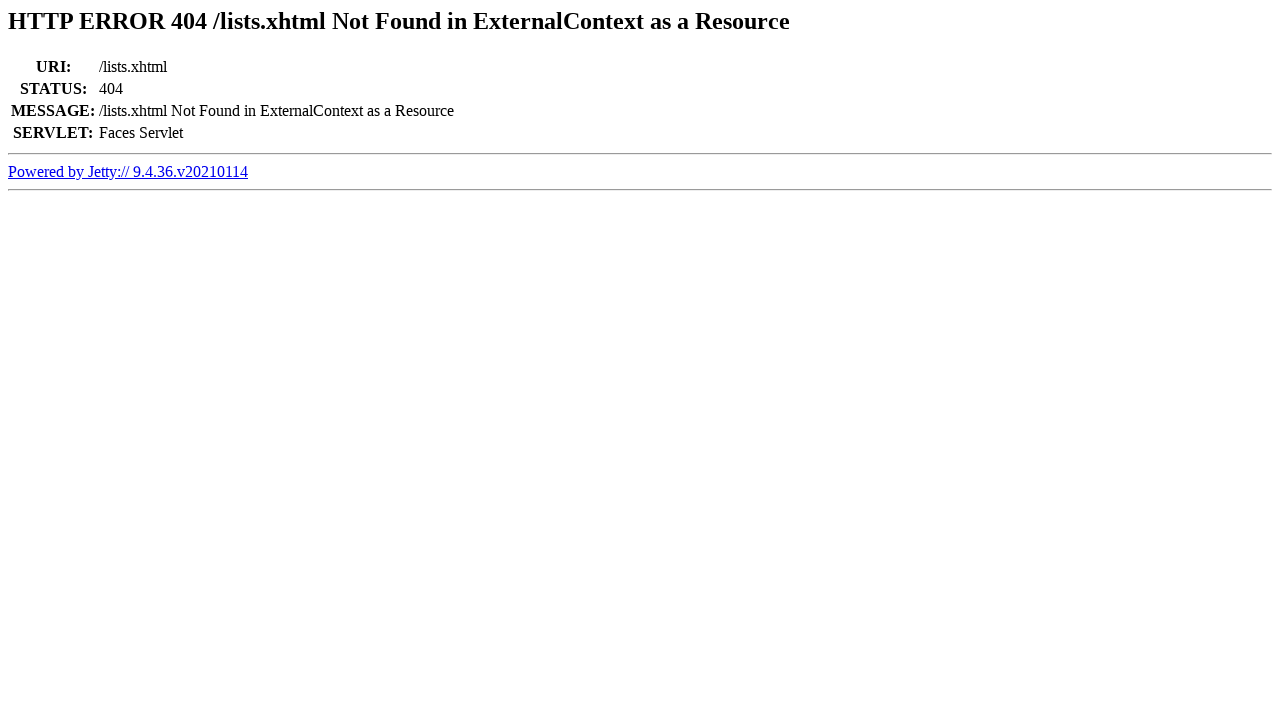

Retrieved page title
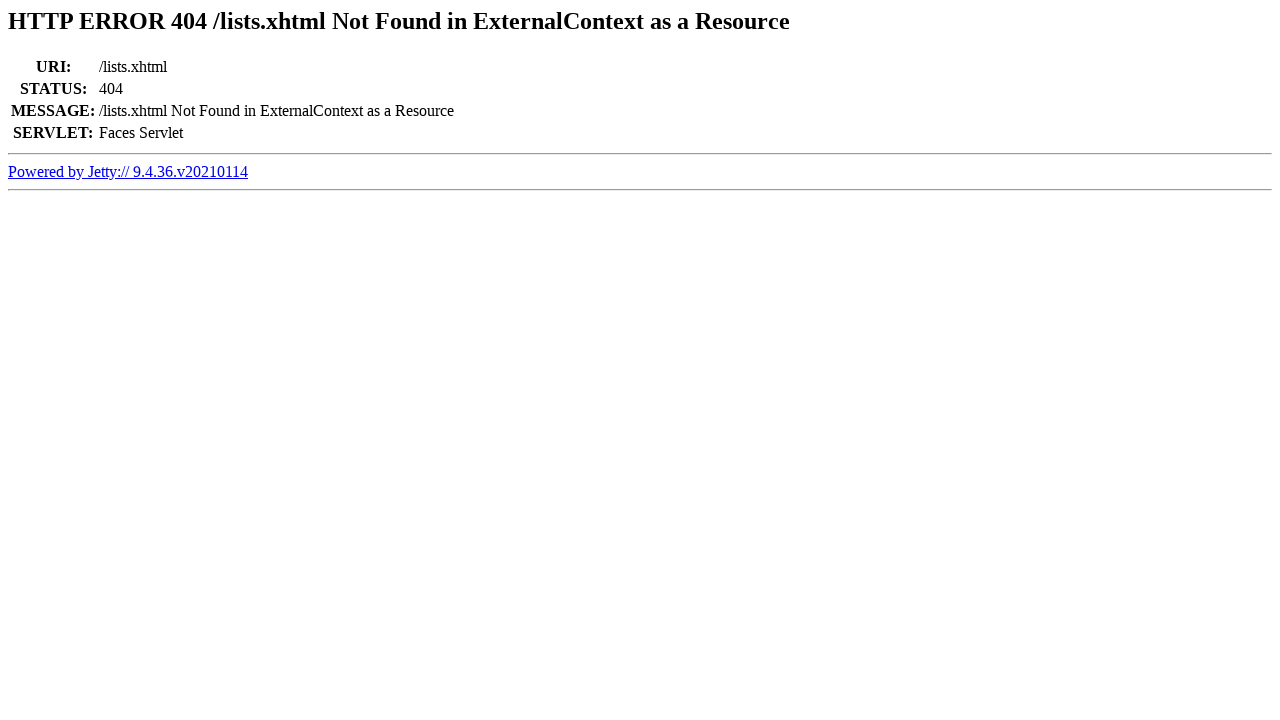

Verified error page title matches expected value
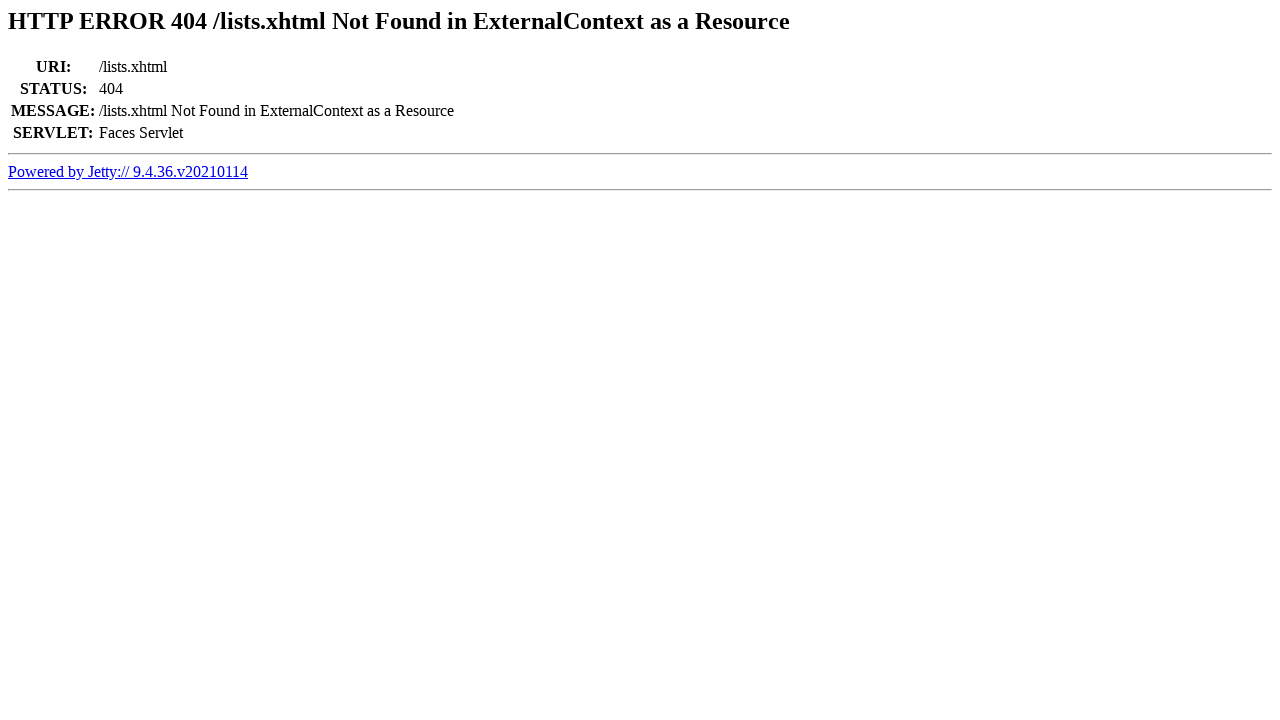

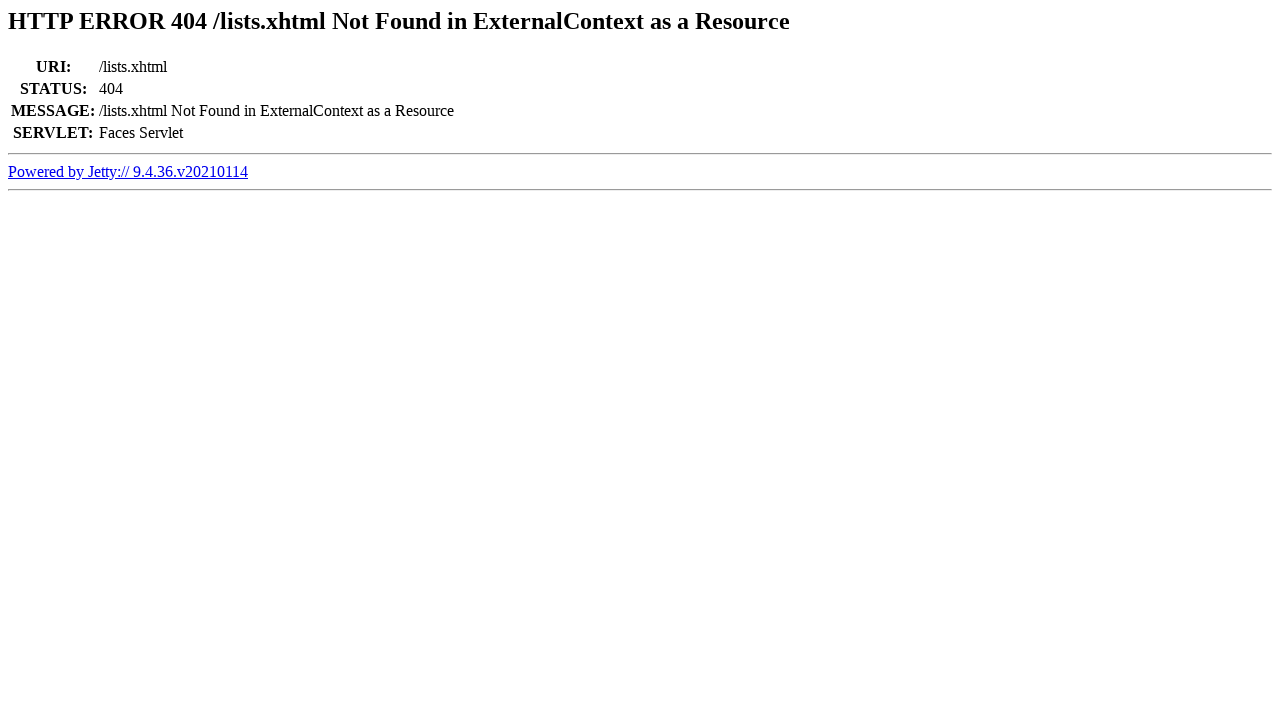